Tests that the page title is correct on the Sauce Labs guinea pig test page

Starting URL: http://saucelabs.com/test/guinea-pig

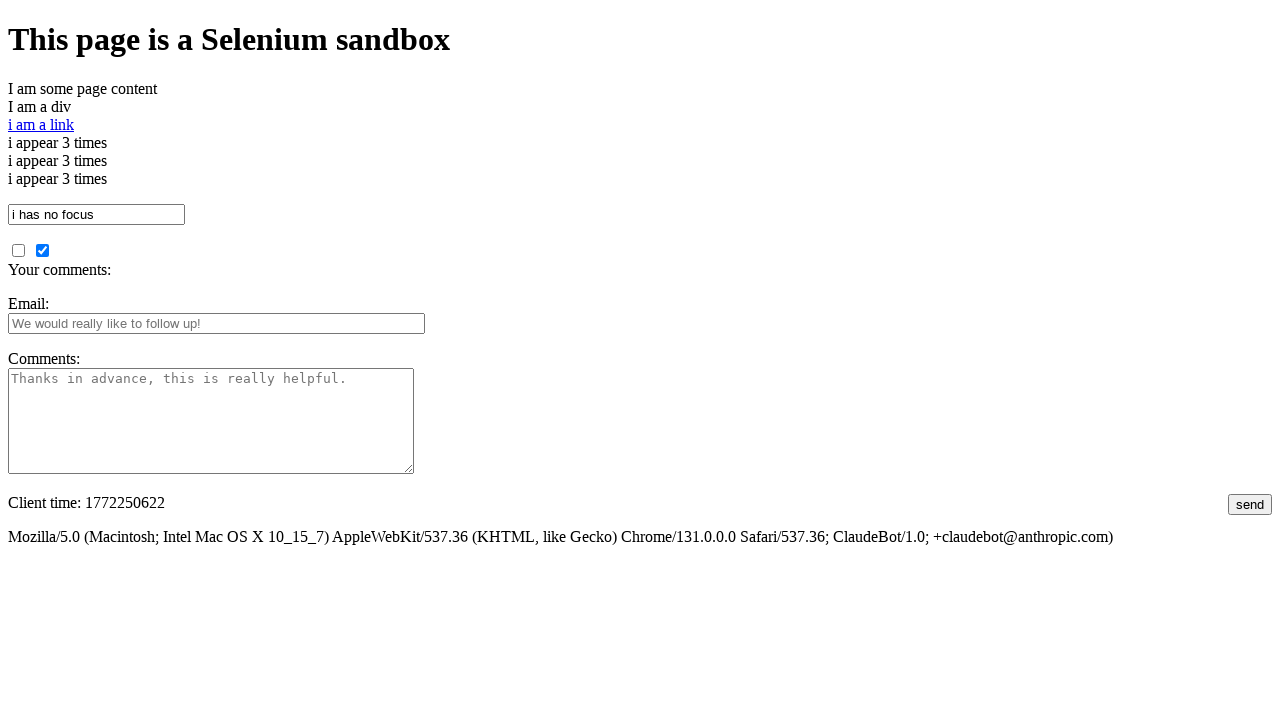

Navigated to Sauce Labs guinea pig test page
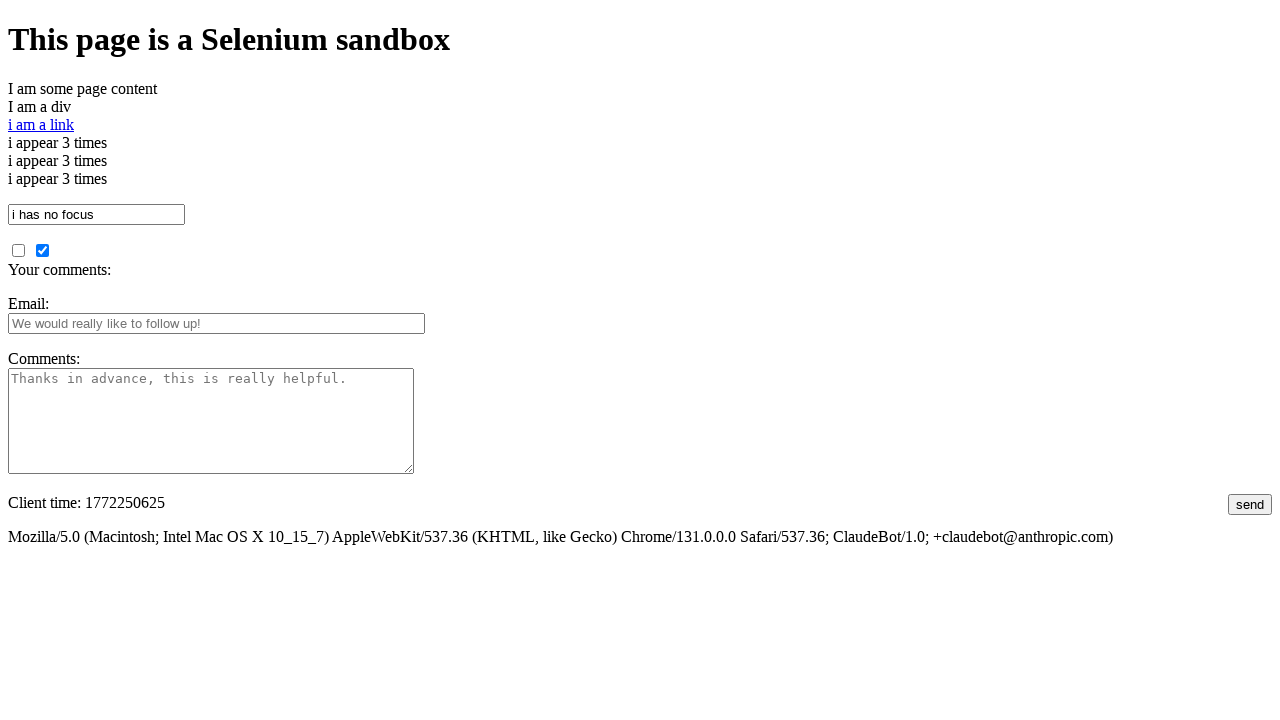

Verified page title is correct: 'I am a page title - Sauce Labs'
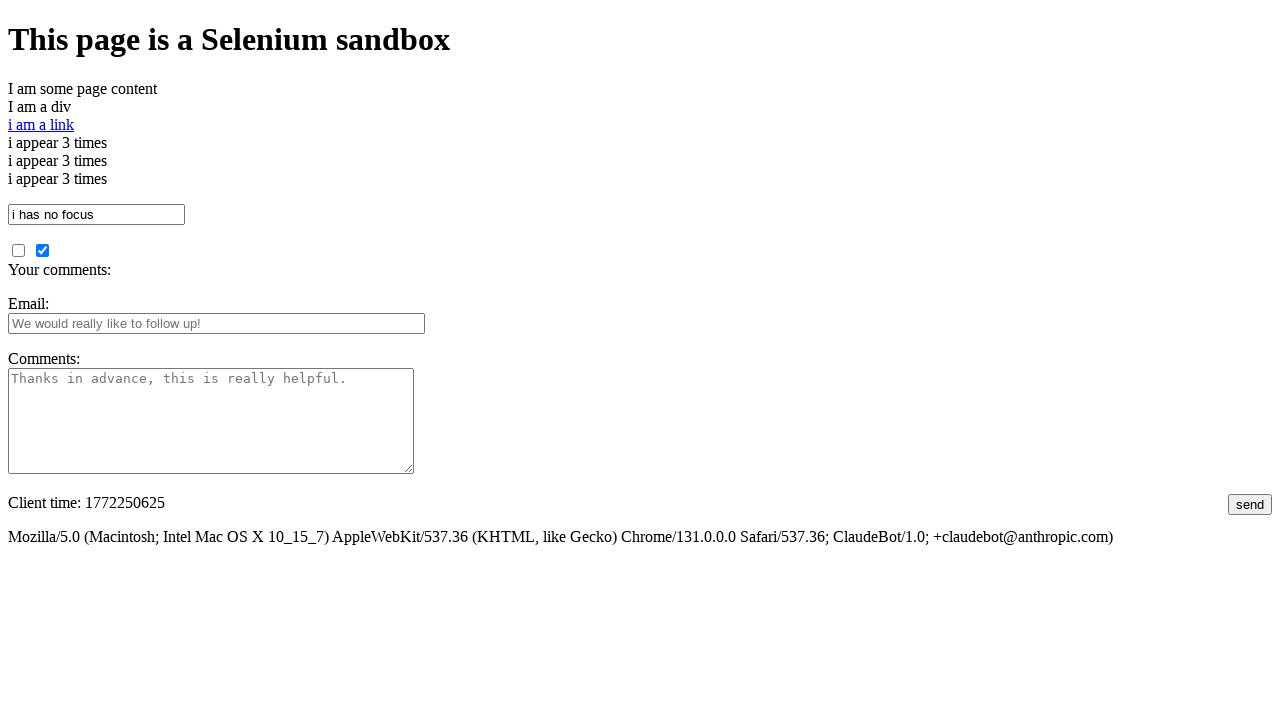

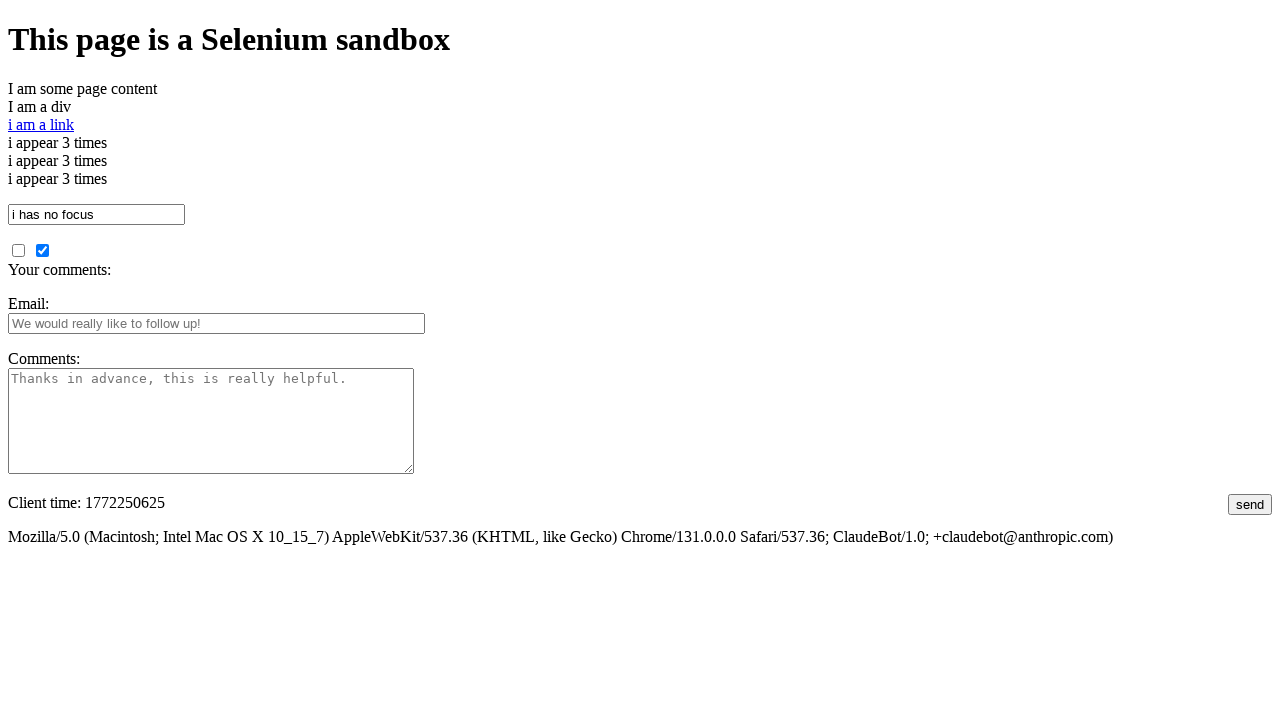